Tests browser back button navigation between filter views

Starting URL: https://demo.playwright.dev/todomvc

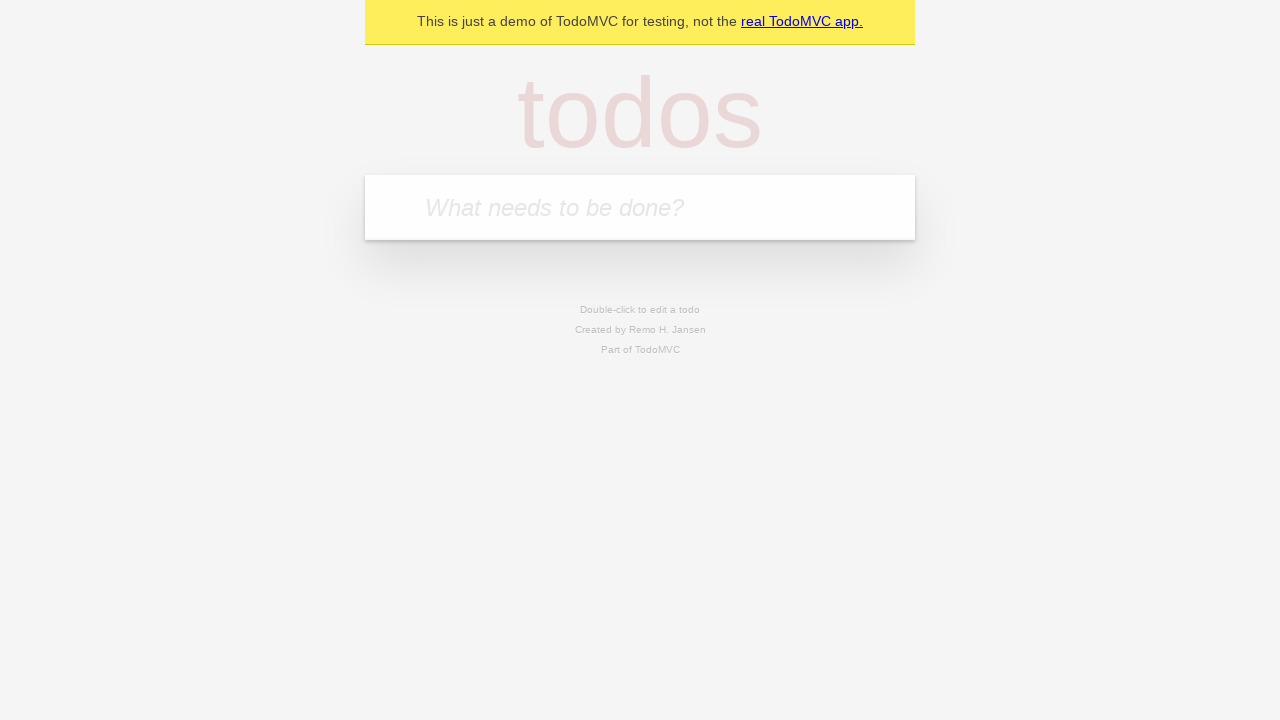

Filled todo input with 'buy some cheese' on internal:attr=[placeholder="What needs to be done?"i]
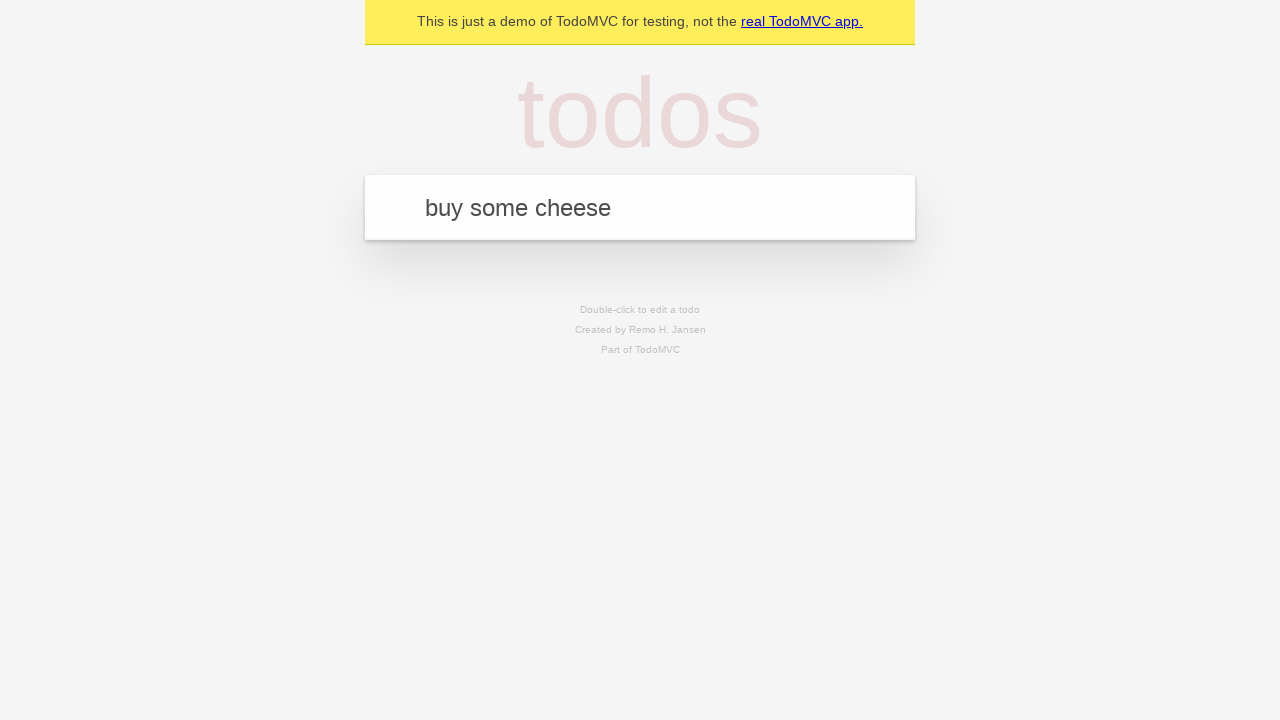

Pressed Enter to create todo 'buy some cheese' on internal:attr=[placeholder="What needs to be done?"i]
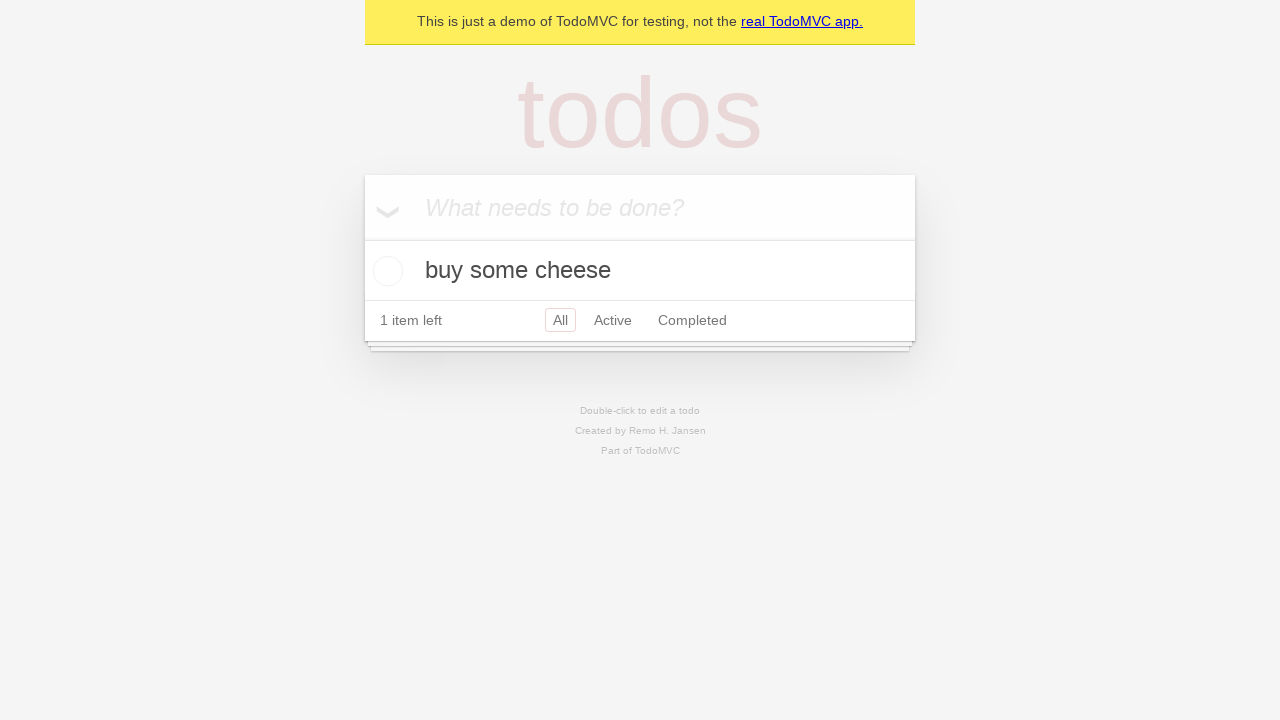

Filled todo input with 'feed the cat' on internal:attr=[placeholder="What needs to be done?"i]
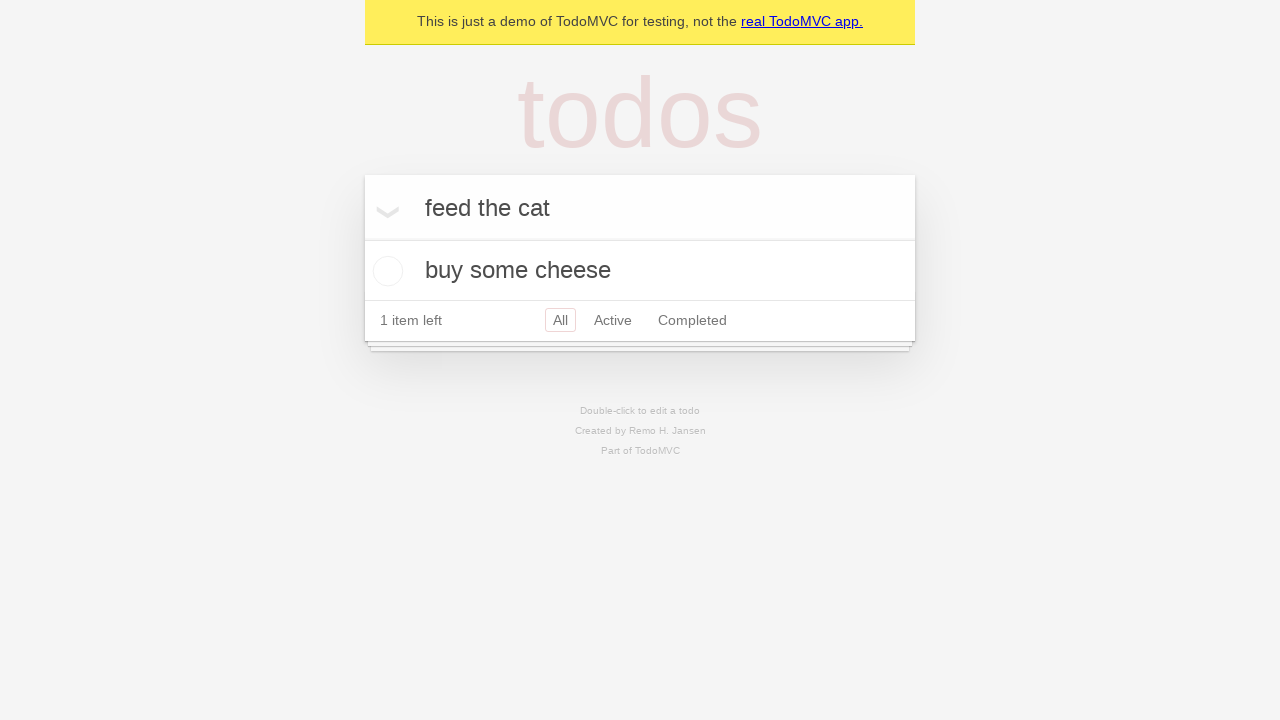

Pressed Enter to create todo 'feed the cat' on internal:attr=[placeholder="What needs to be done?"i]
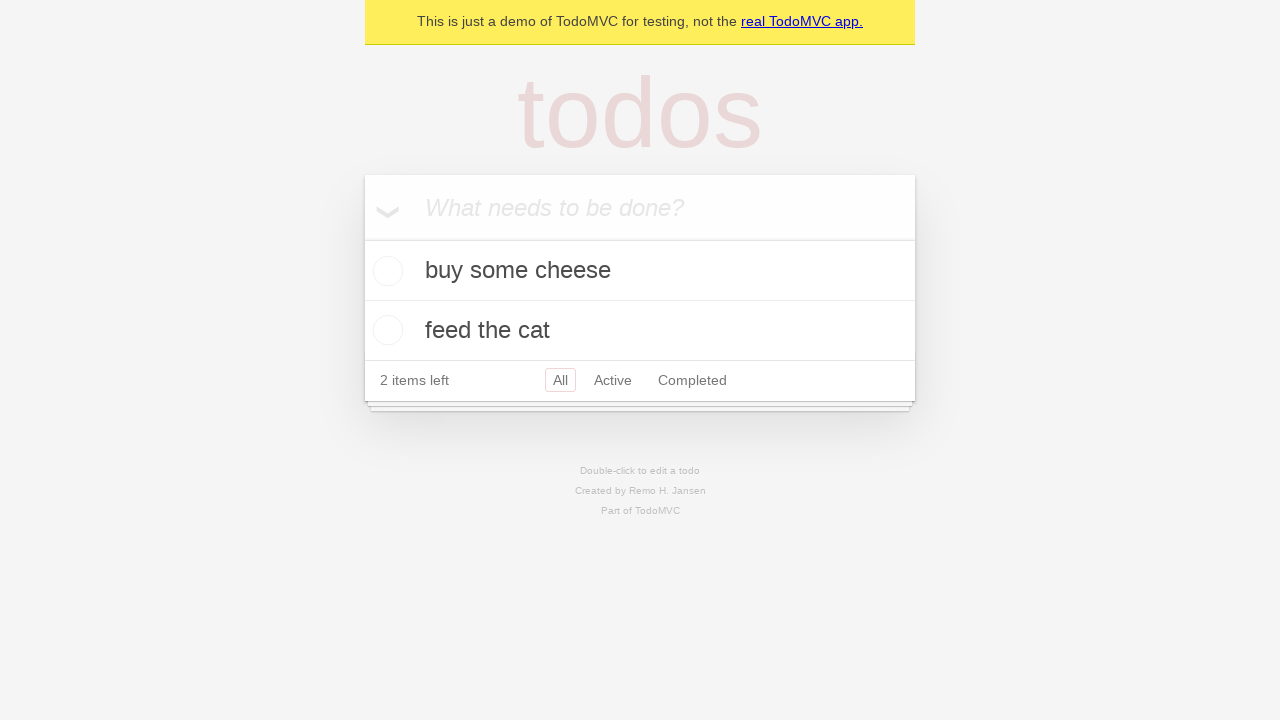

Filled todo input with 'book a doctors appointment' on internal:attr=[placeholder="What needs to be done?"i]
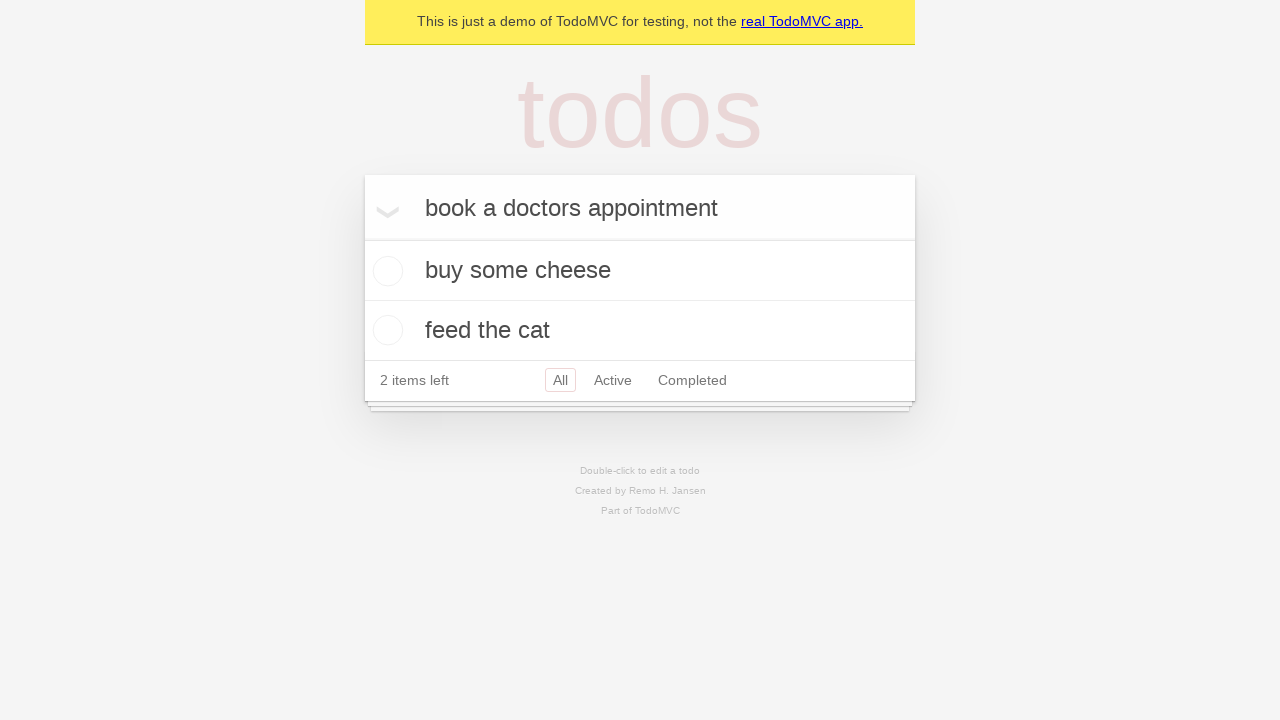

Pressed Enter to create todo 'book a doctors appointment' on internal:attr=[placeholder="What needs to be done?"i]
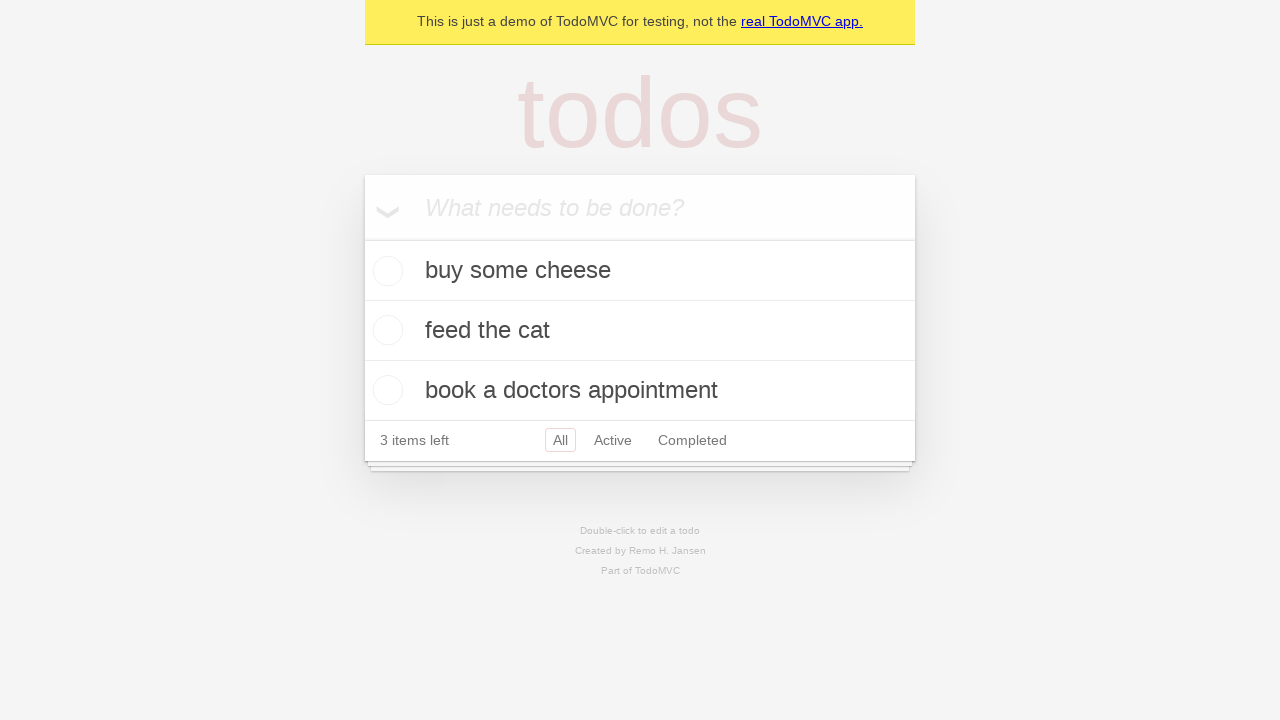

Checked the second todo item at (385, 330) on internal:testid=[data-testid="todo-item"s] >> nth=1 >> internal:role=checkbox
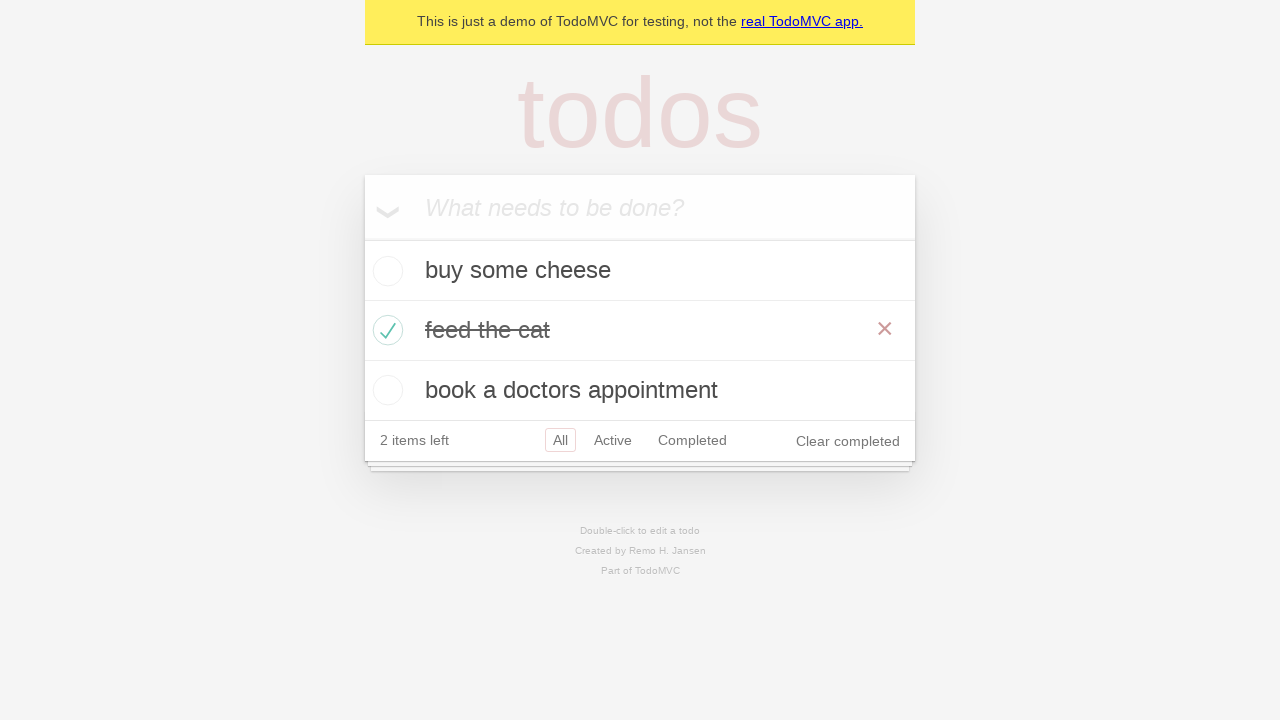

Clicked 'All' filter link at (560, 440) on internal:role=link[name="All"i]
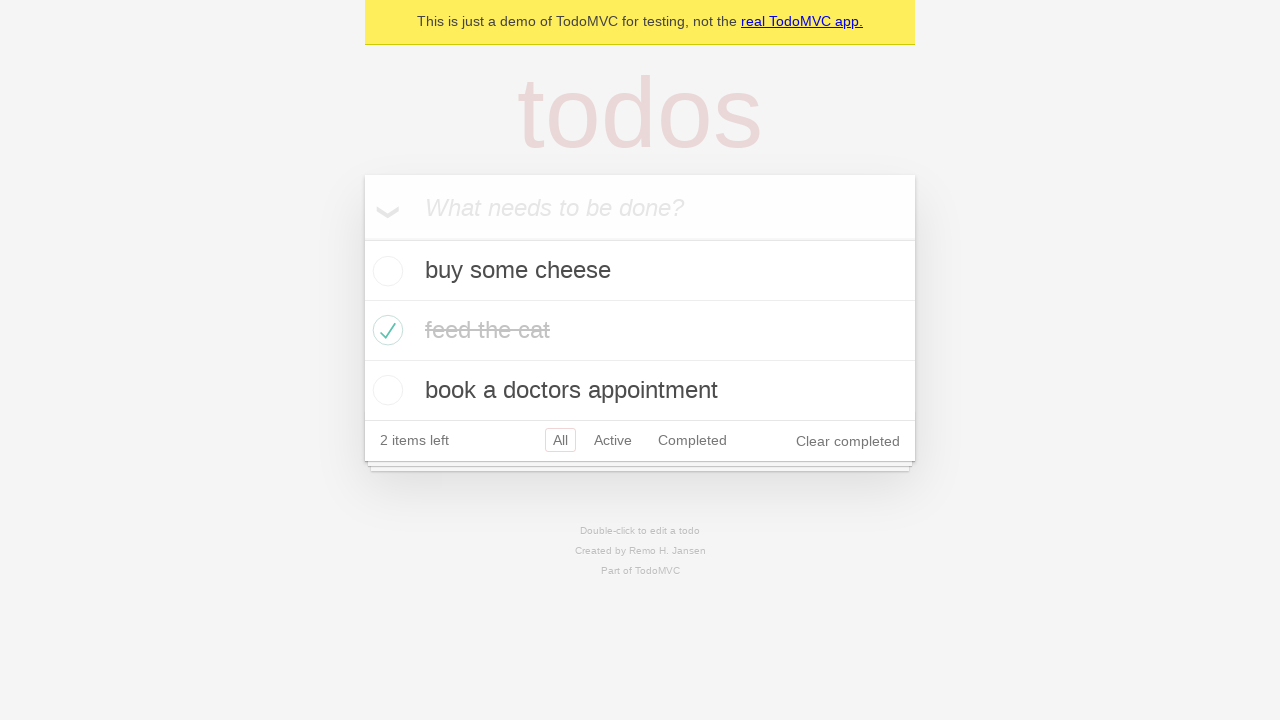

Clicked 'Active' filter link at (613, 440) on internal:role=link[name="Active"i]
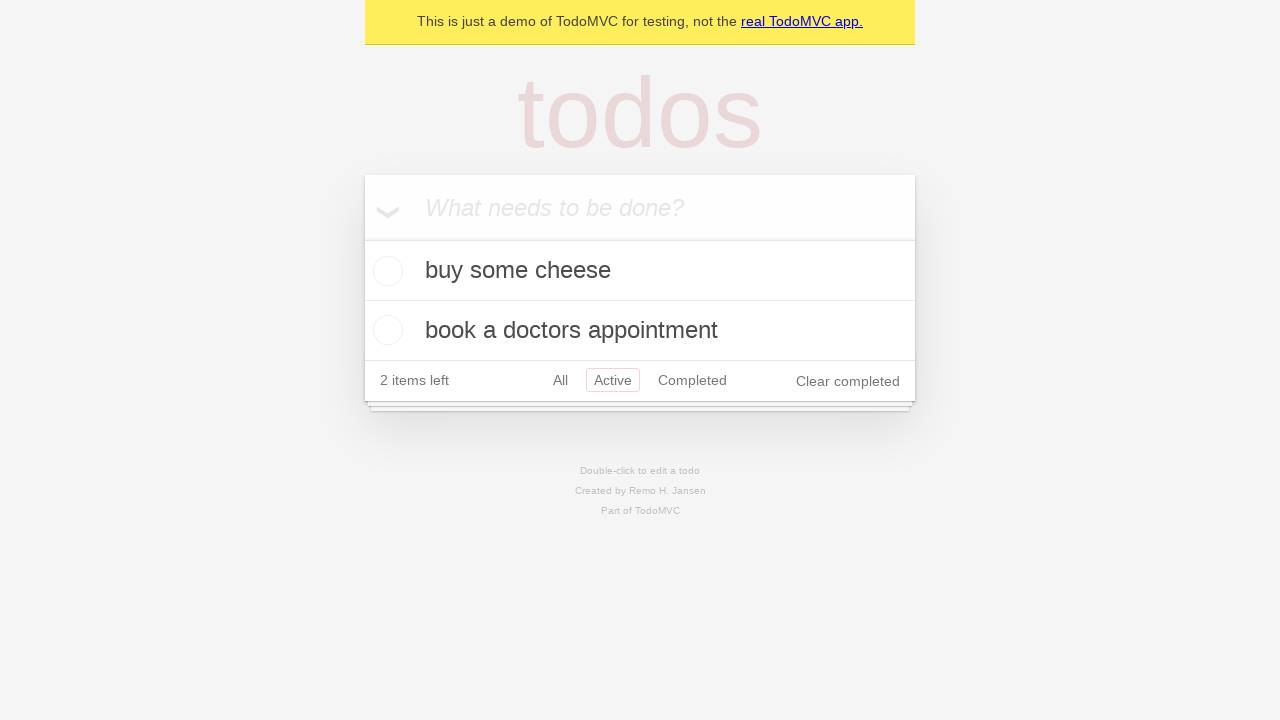

Clicked 'Completed' filter link at (692, 380) on internal:role=link[name="Completed"i]
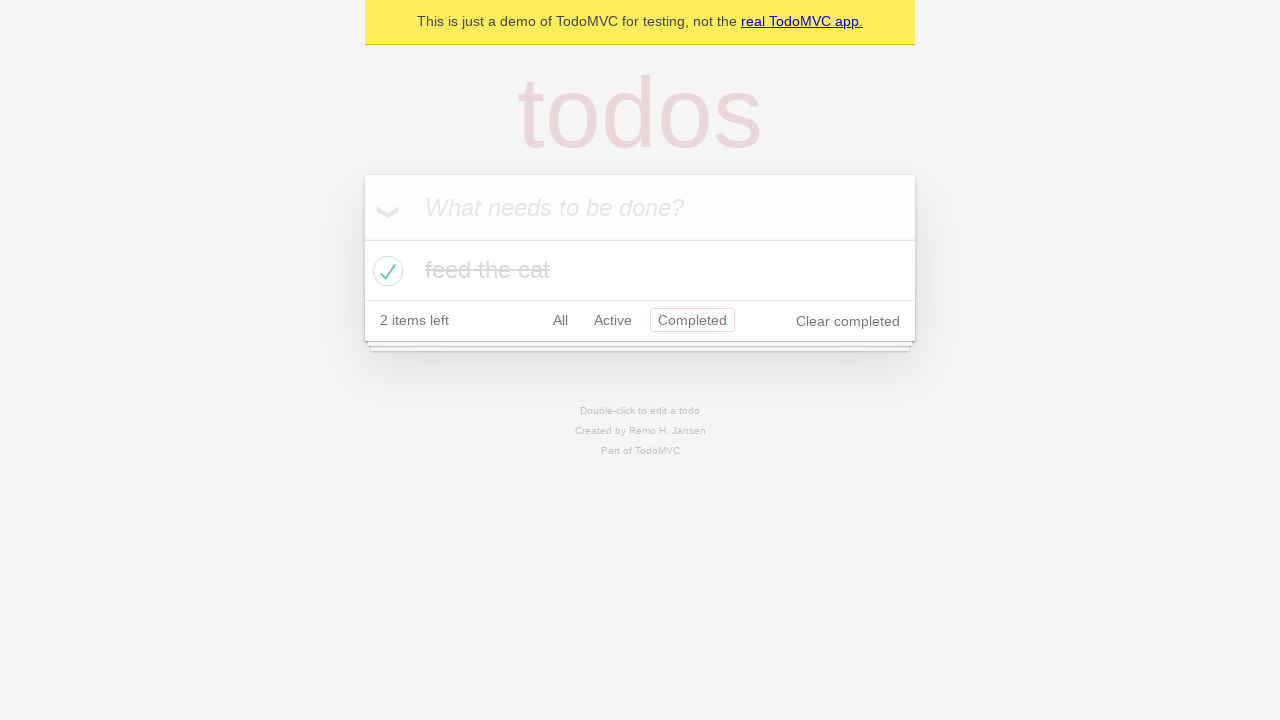

Navigated back from 'Completed' filter
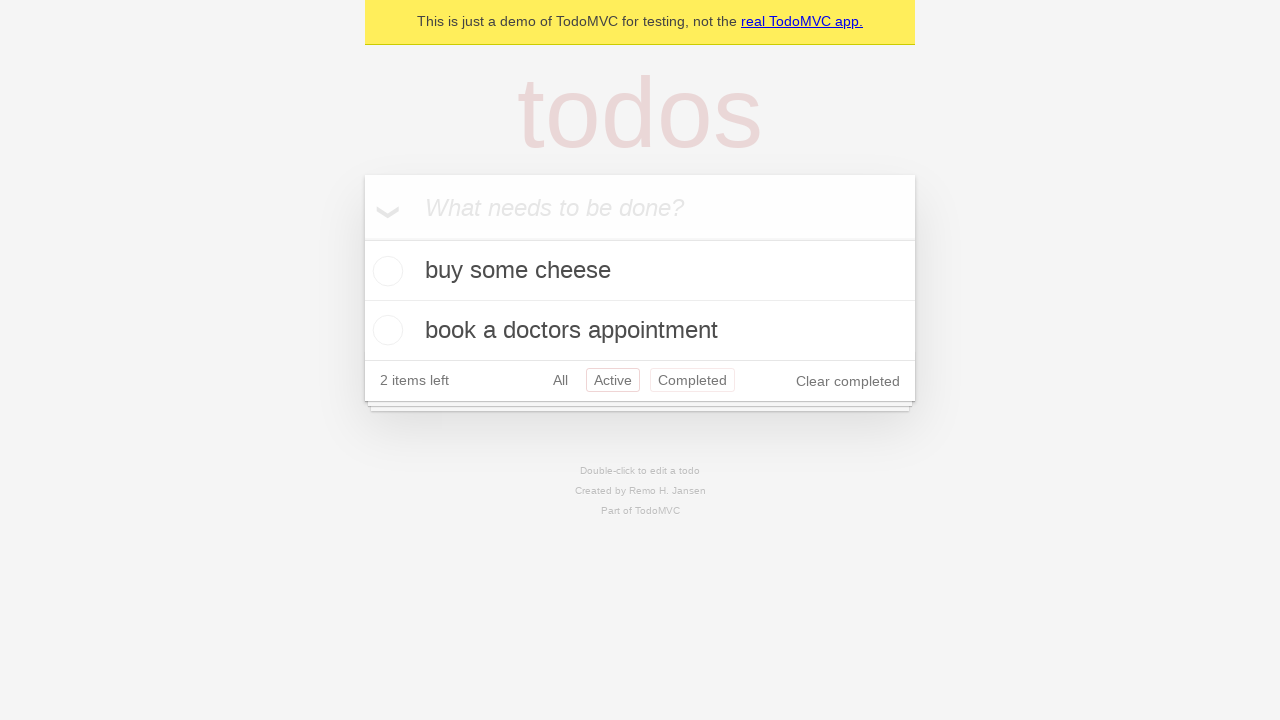

Navigated back to 'All' filter
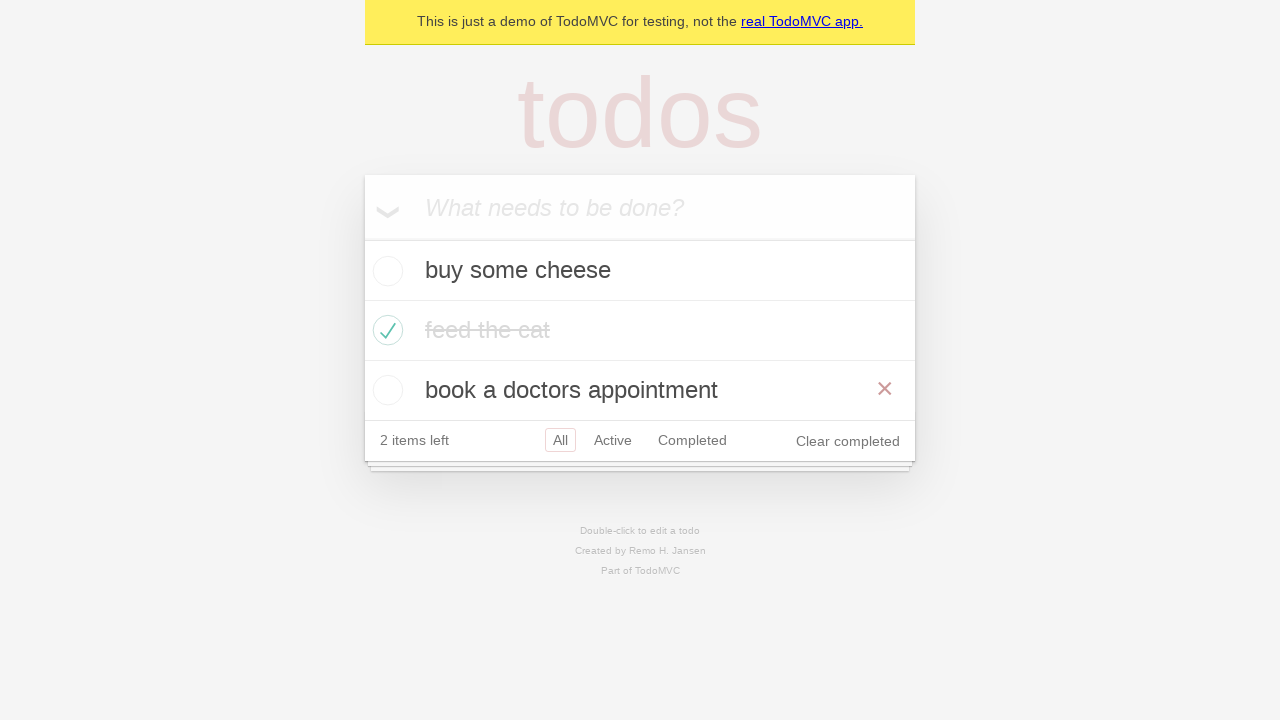

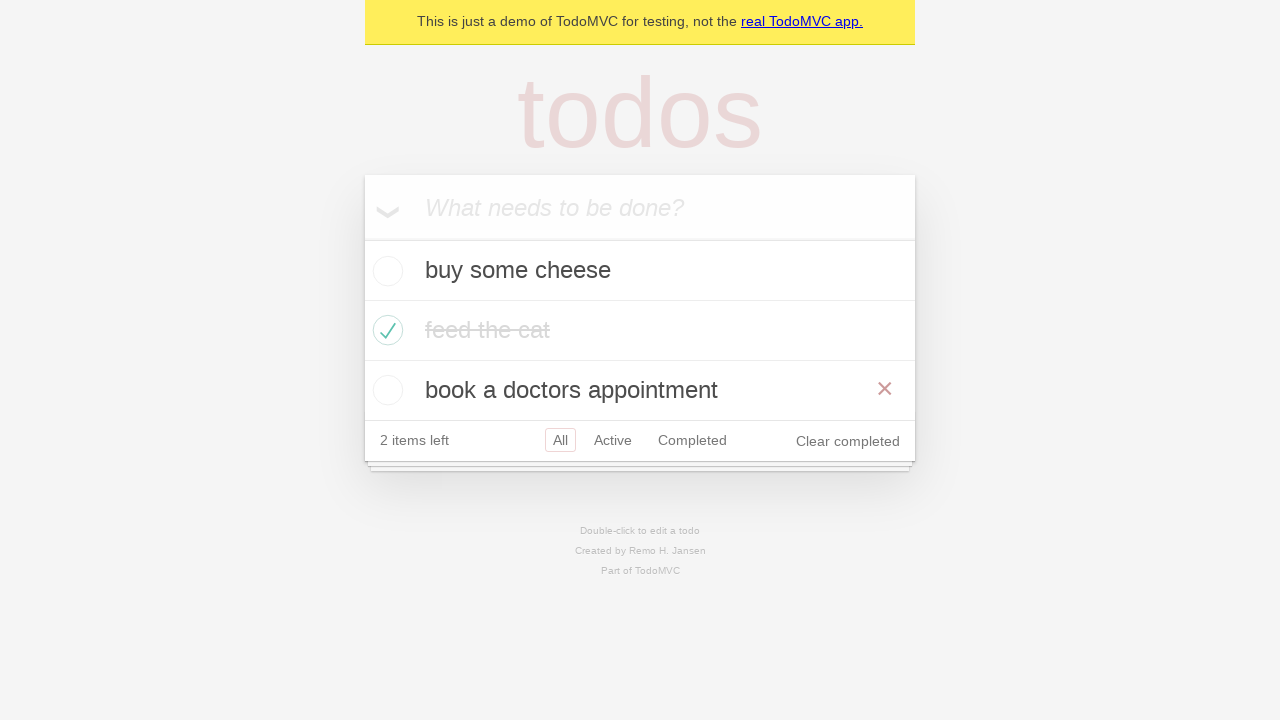